Tests radio button functionality by clicking through three different radio button options on a practice automation page

Starting URL: https://rahulshettyacademy.com/AutomationPractice/

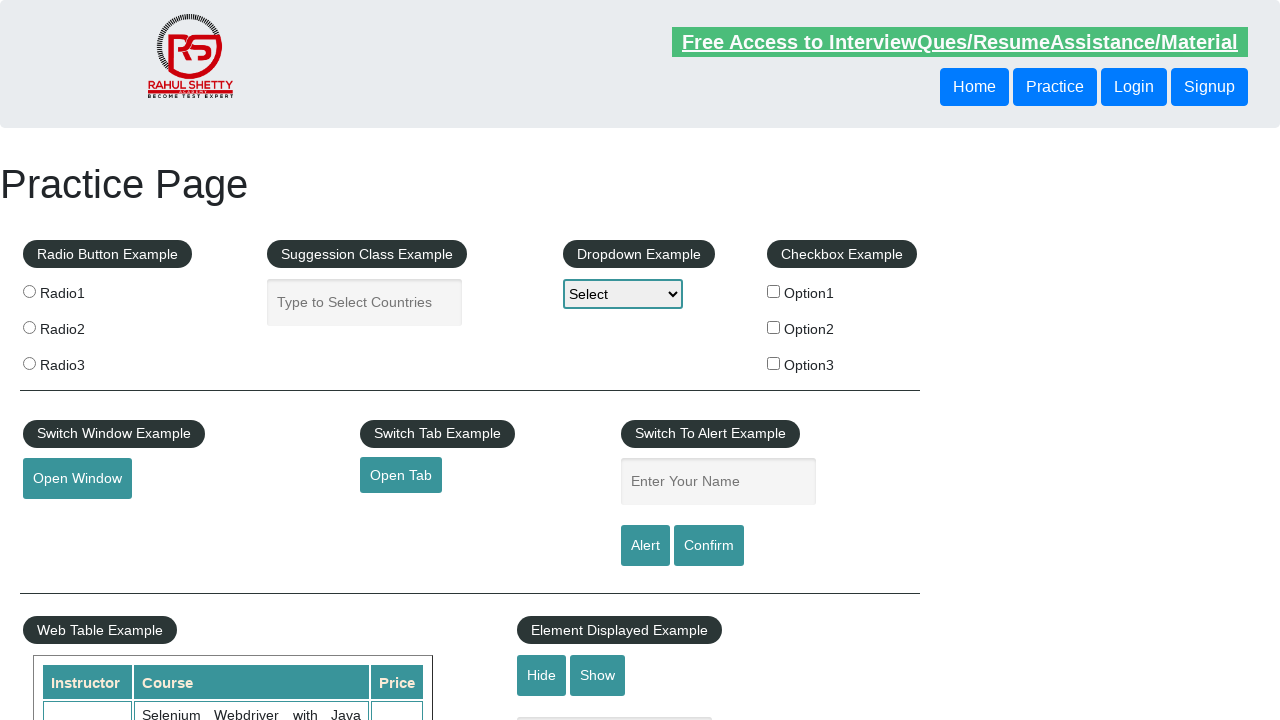

Clicked first radio button option at (29, 291) on (//input[@name='radioButton'])[1]
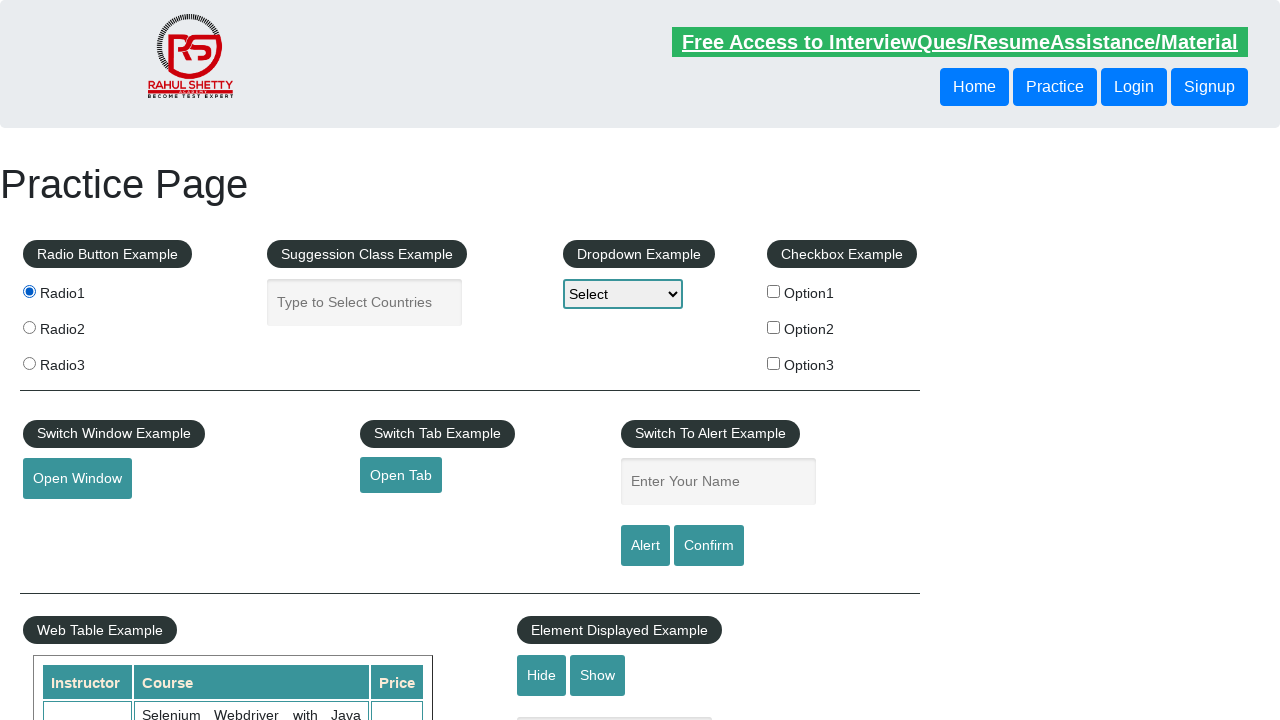

Clicked second radio button option at (29, 327) on (//input[@name='radioButton'])[2]
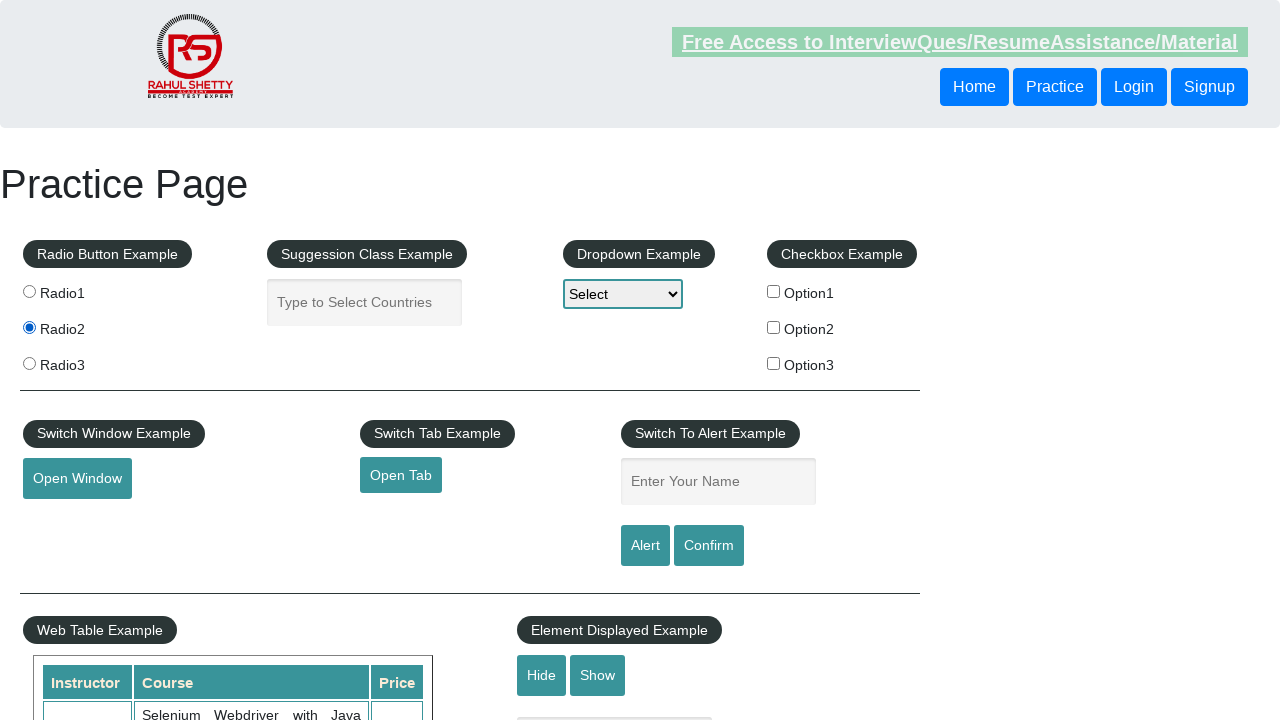

Clicked third radio button option at (29, 363) on (//input[@name='radioButton'])[3]
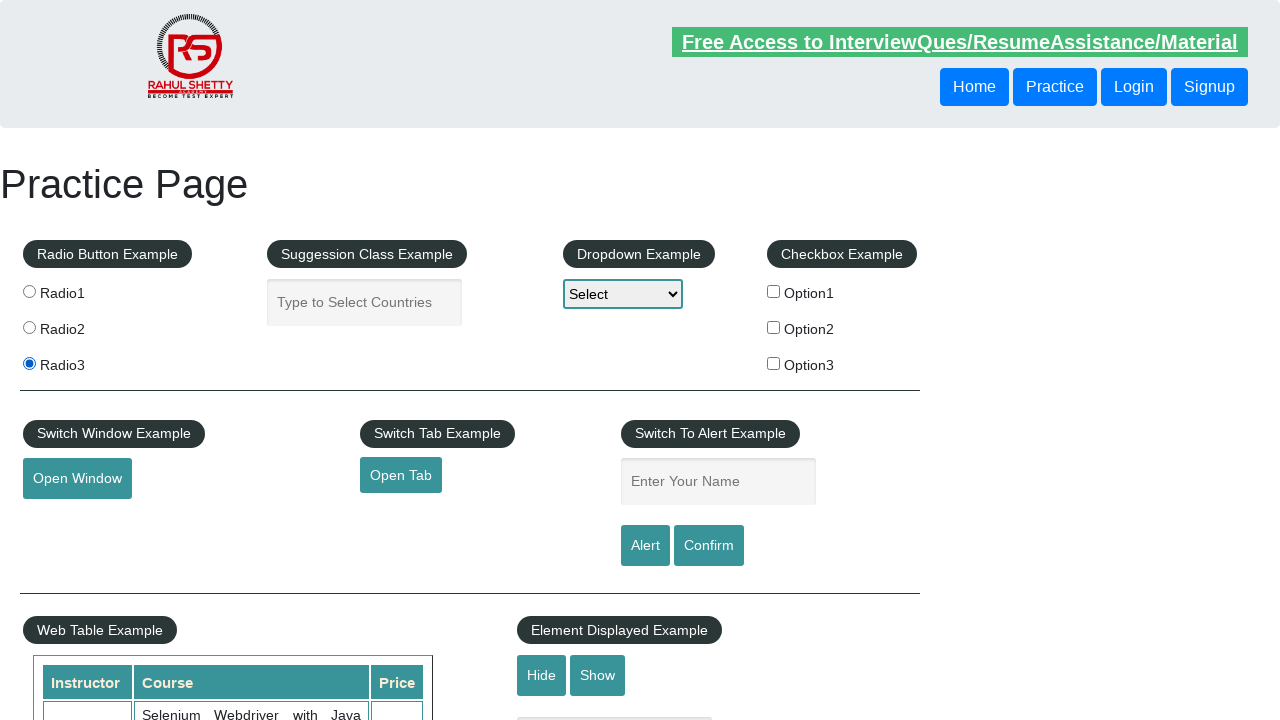

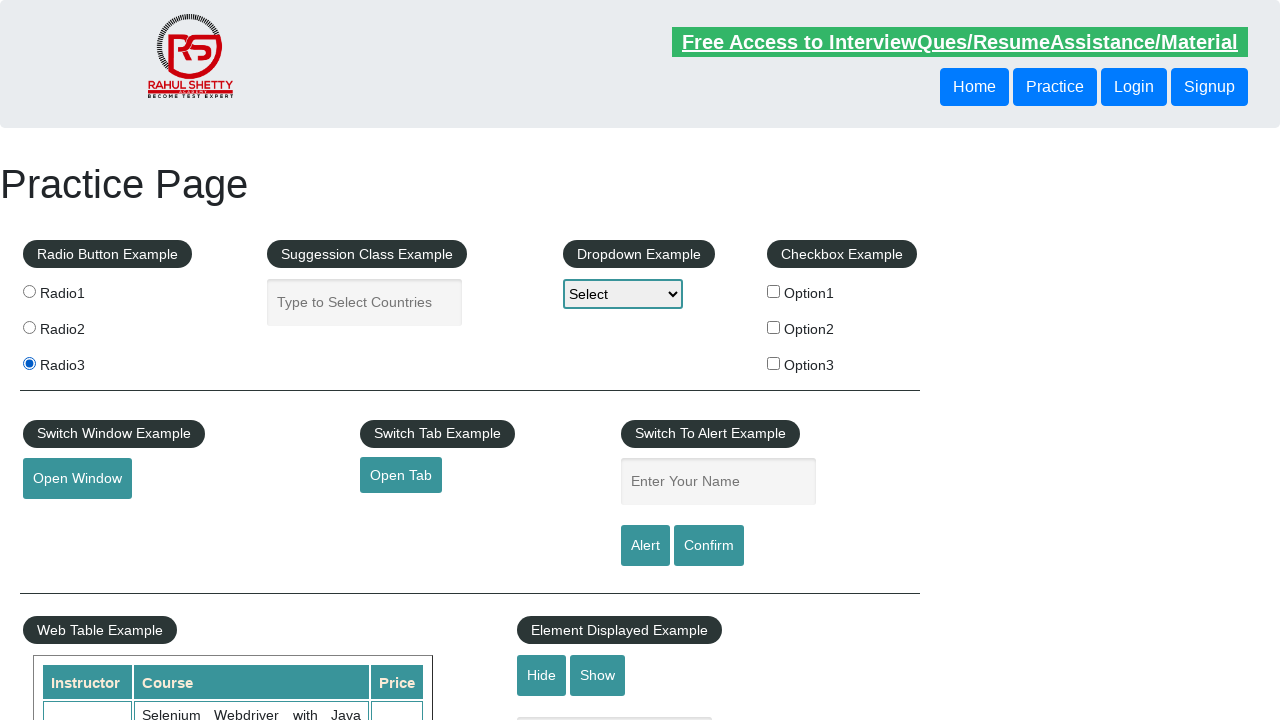